Tests double-click functionality on the jQuery API documentation page by double-clicking on a demo block within an iframe

Starting URL: https://api.jquery.com/dblclick

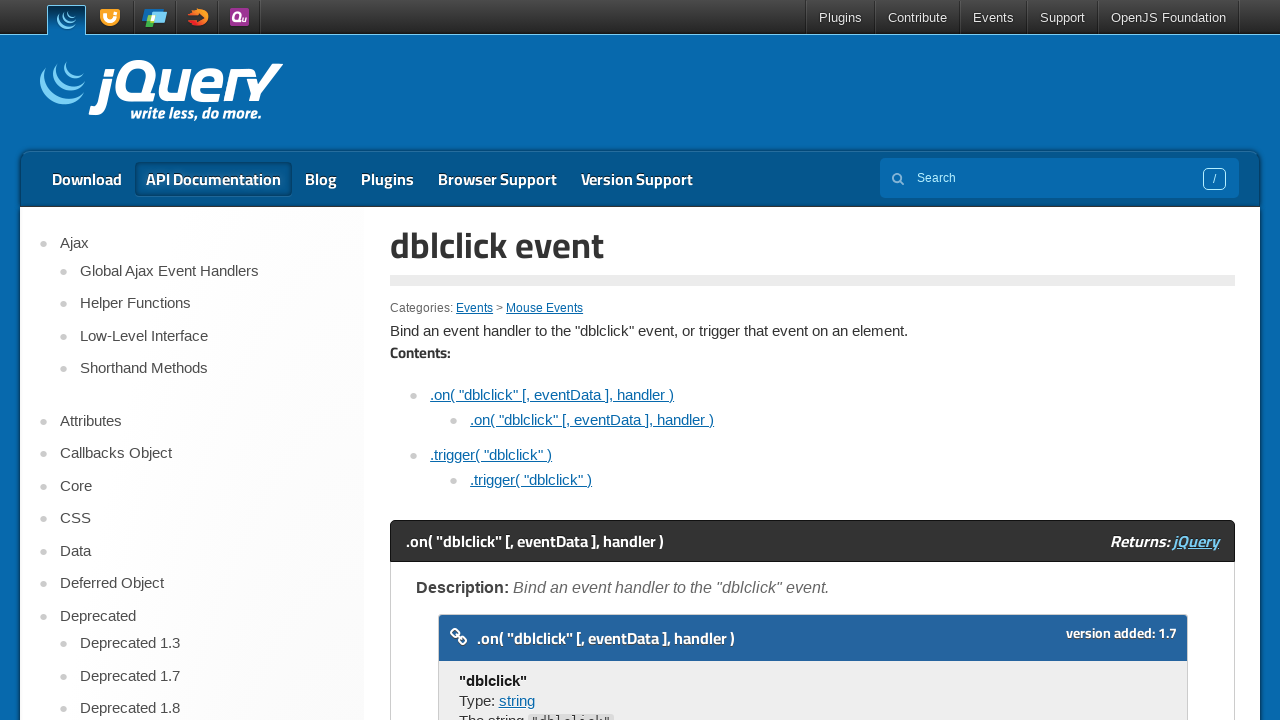

Navigated to jQuery dblclick API documentation page
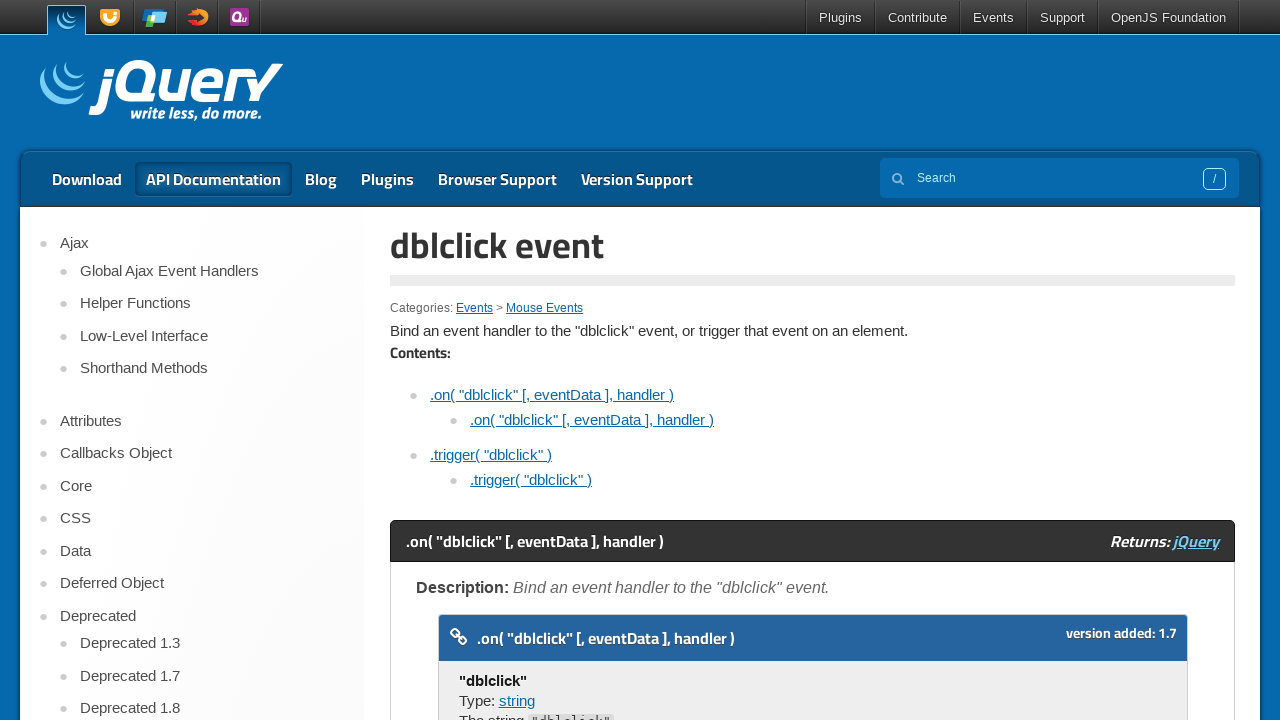

Double-clicked on the demo block within the iframe at (478, 360) on xpath=//div[@class='demo code-demo']/iframe >> internal:control=enter-frame >> x
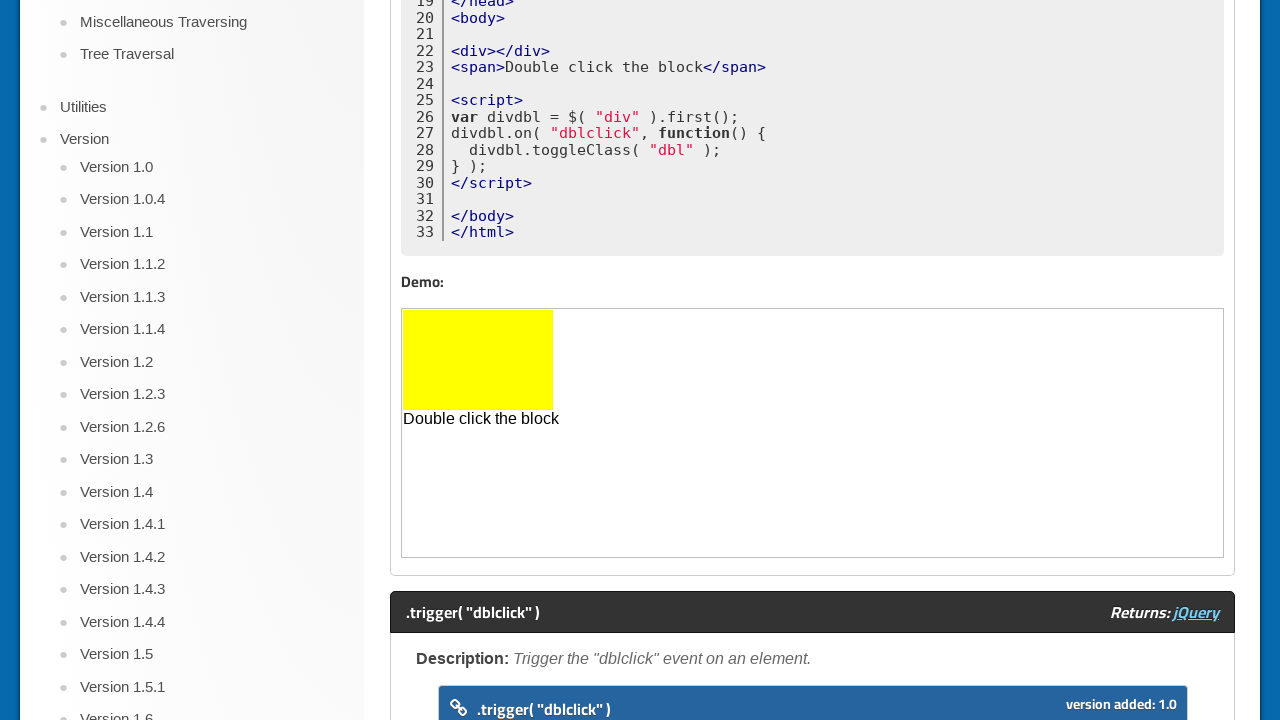

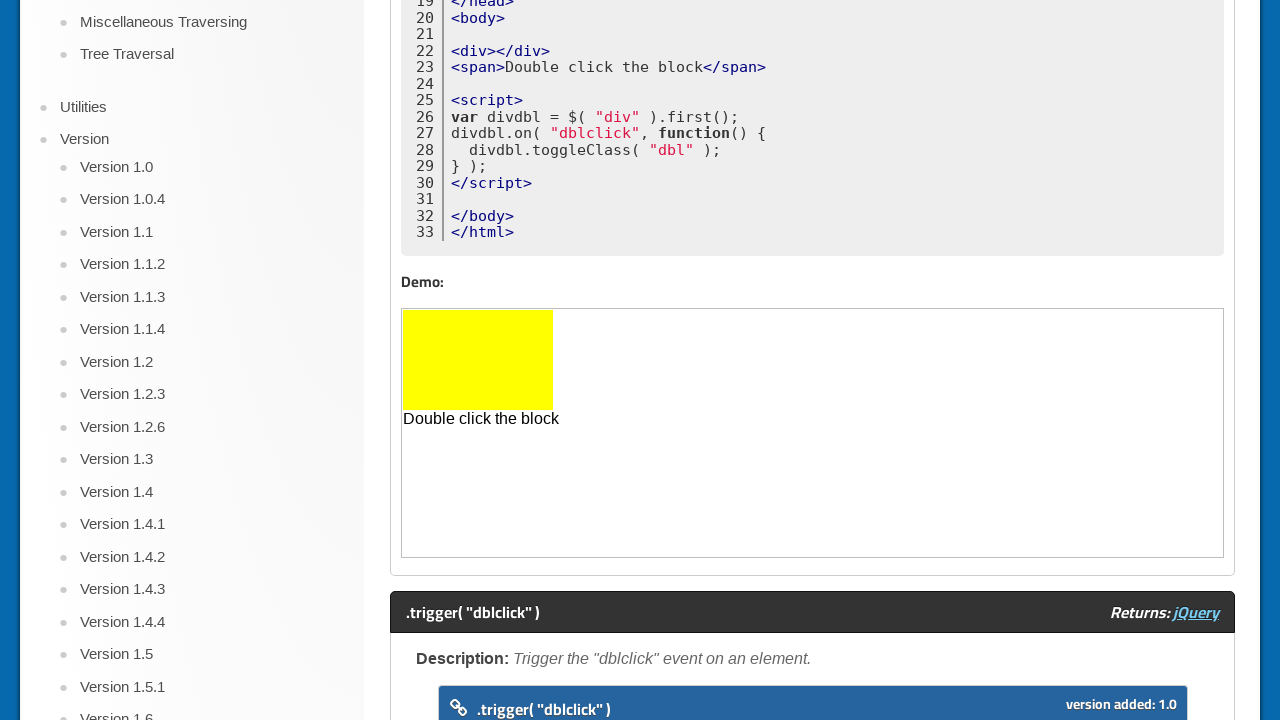